Tests navigation to the Immortal Nexus website and scrolls to the Infinite Nexus mindmap section using smooth scrolling behavior.

Starting URL: https://immortal.nexus/

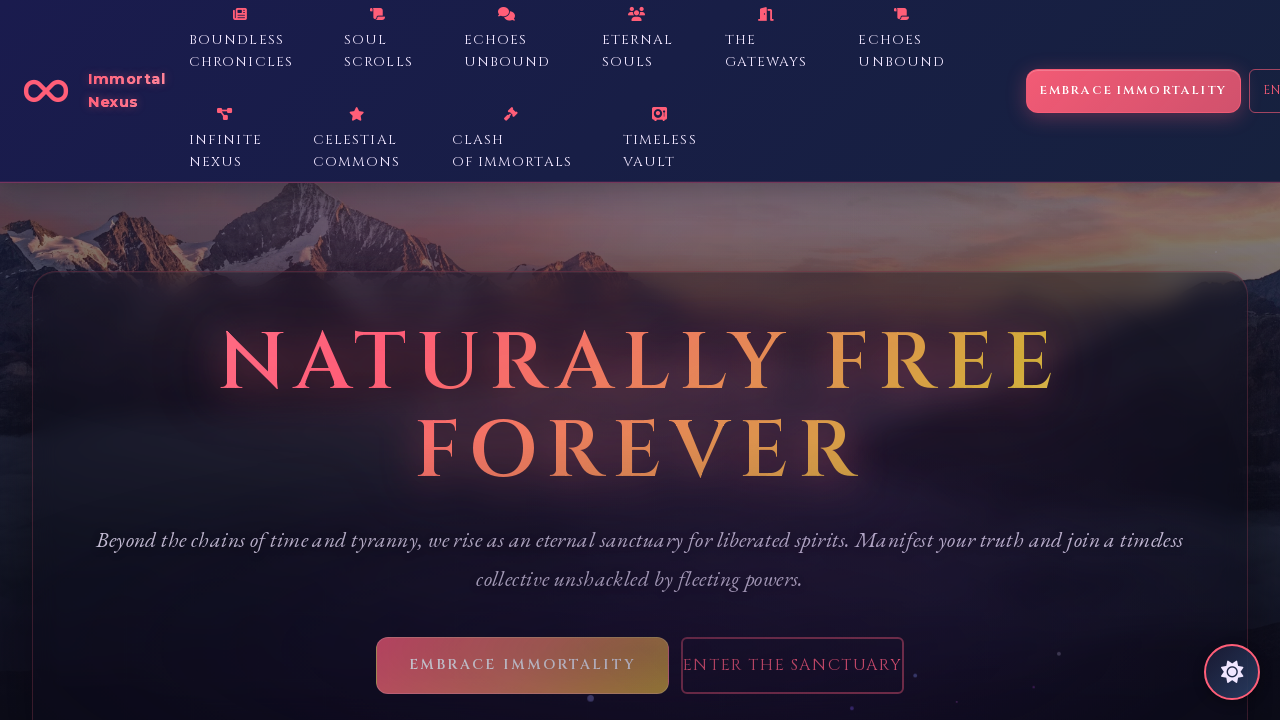

Waited for page load state to complete
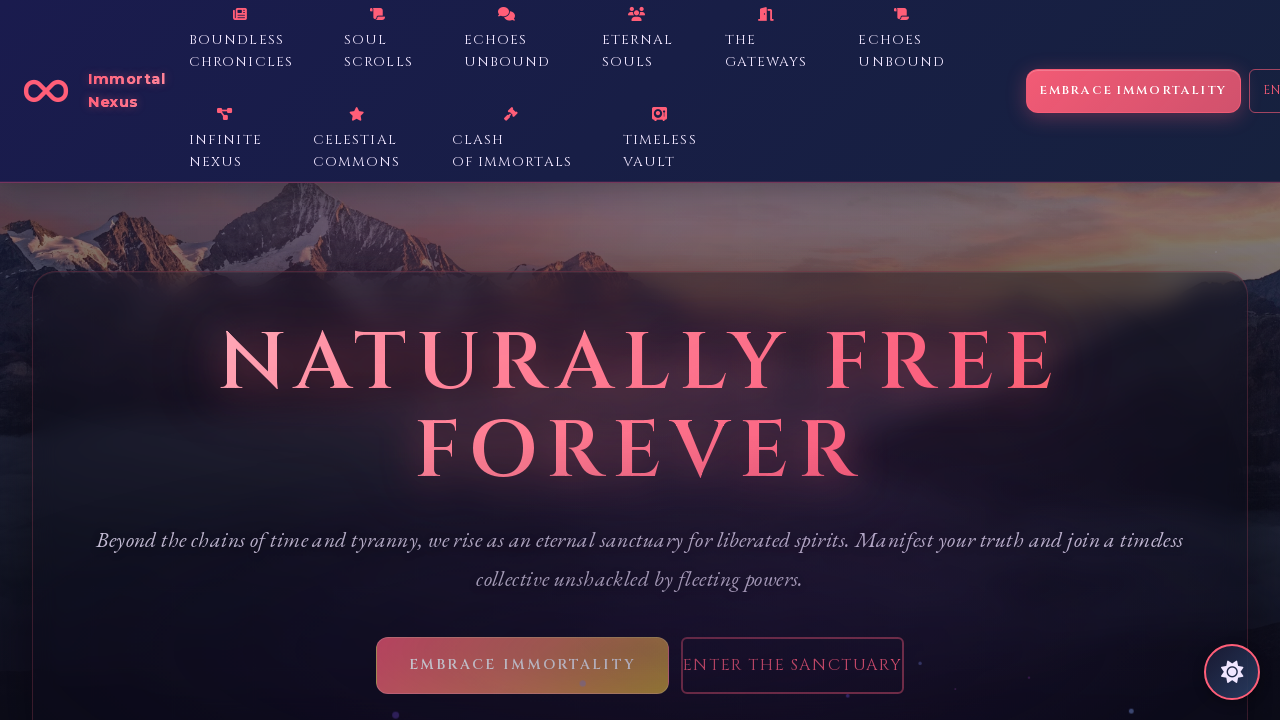

Waited 5 seconds for content to fully load
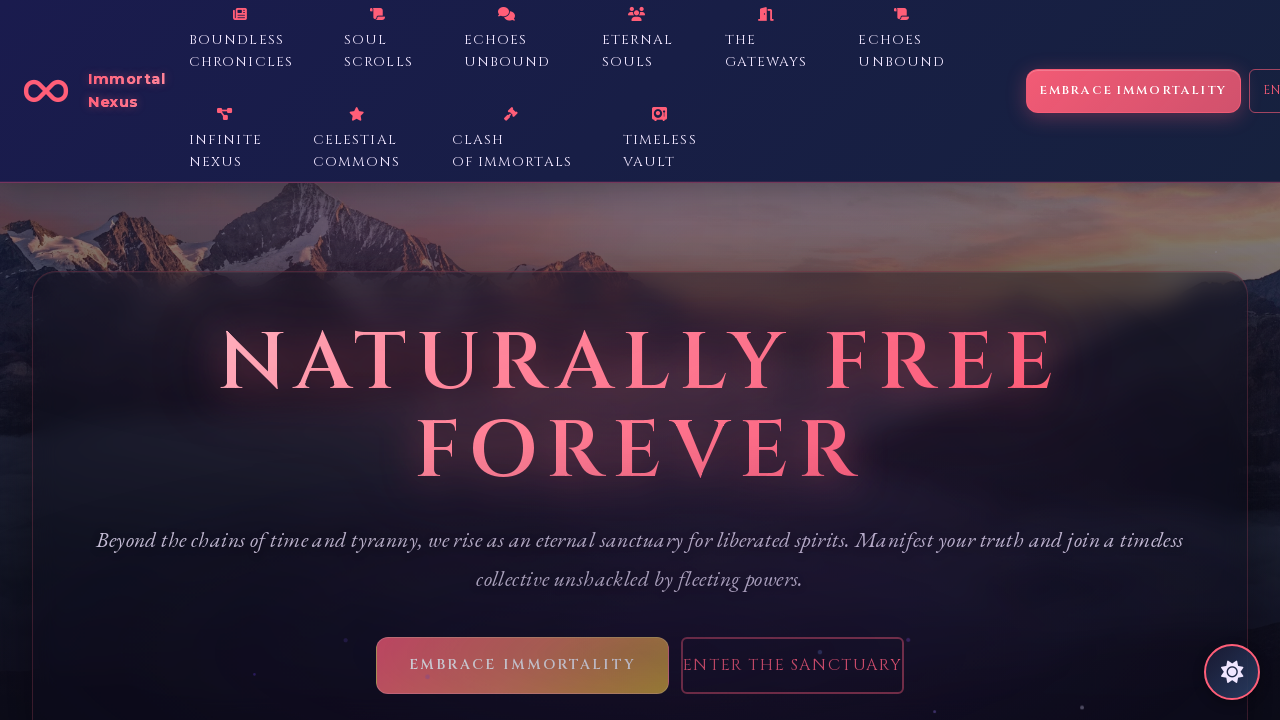

Scrolled to Infinite Nexus mindmap section using smooth scroll behavior
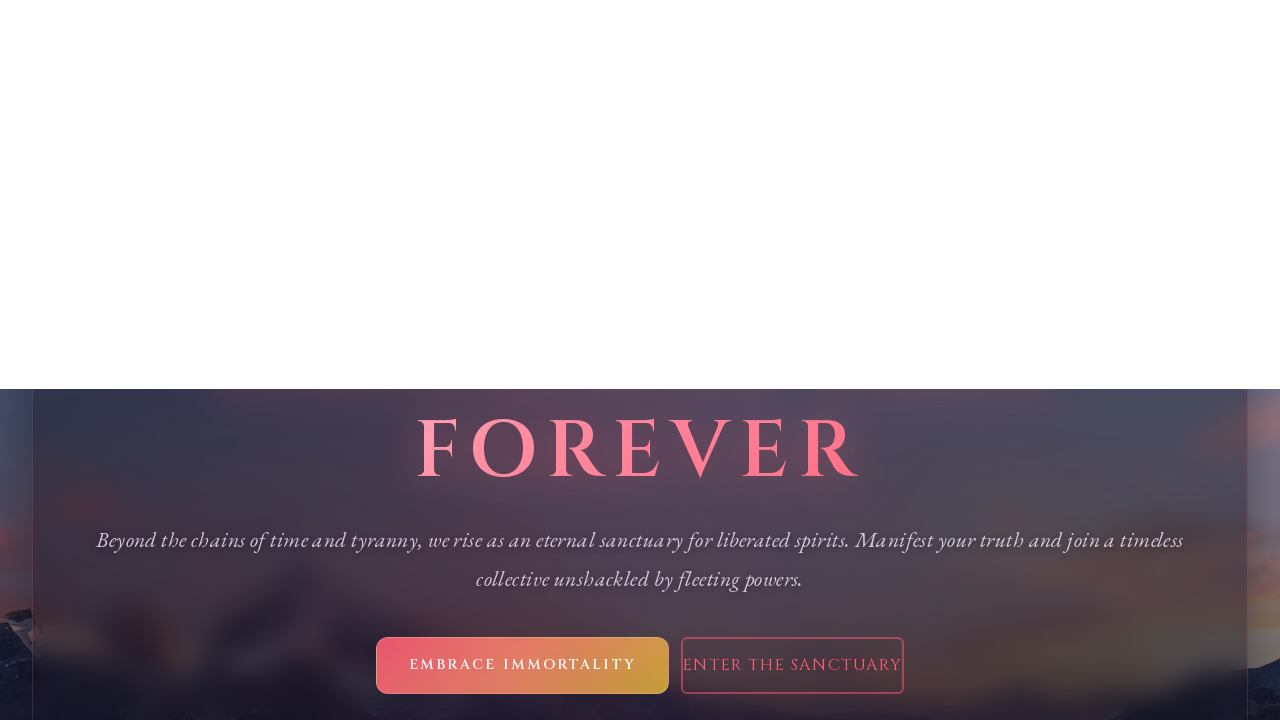

Waited 1 second for scroll animation to complete
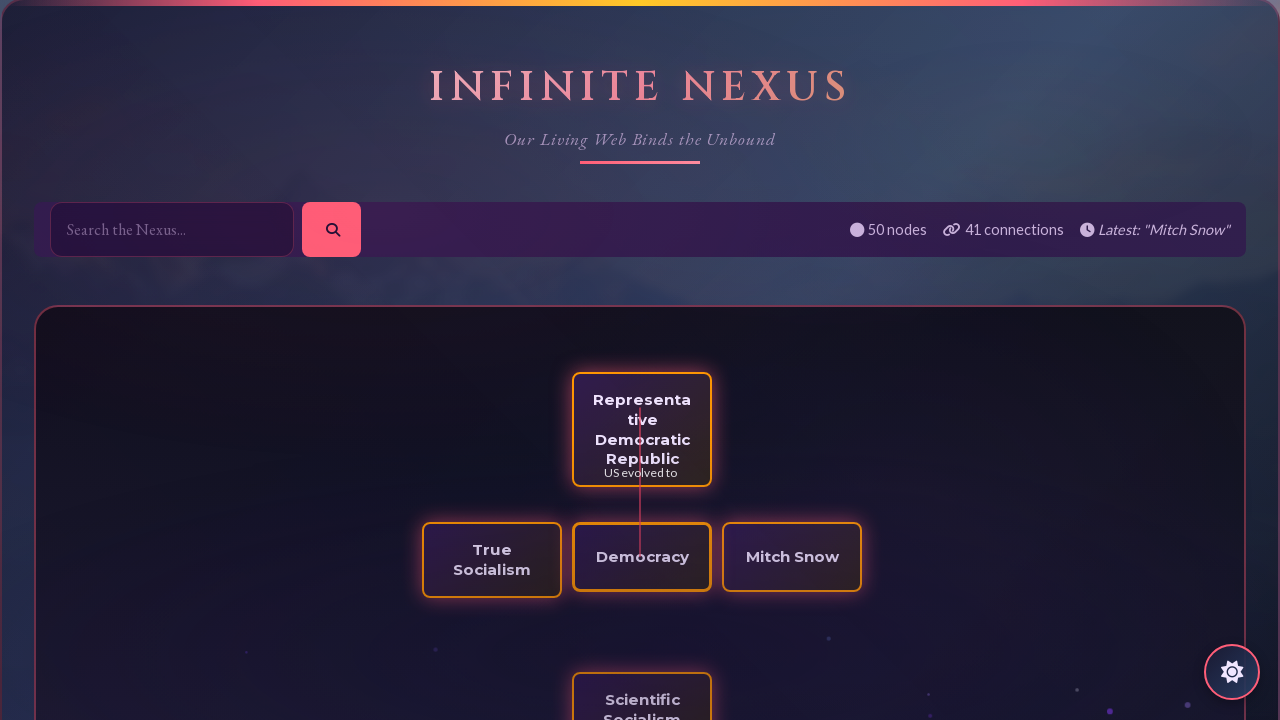

Verified the Infinite Nexus mindmap section is visible
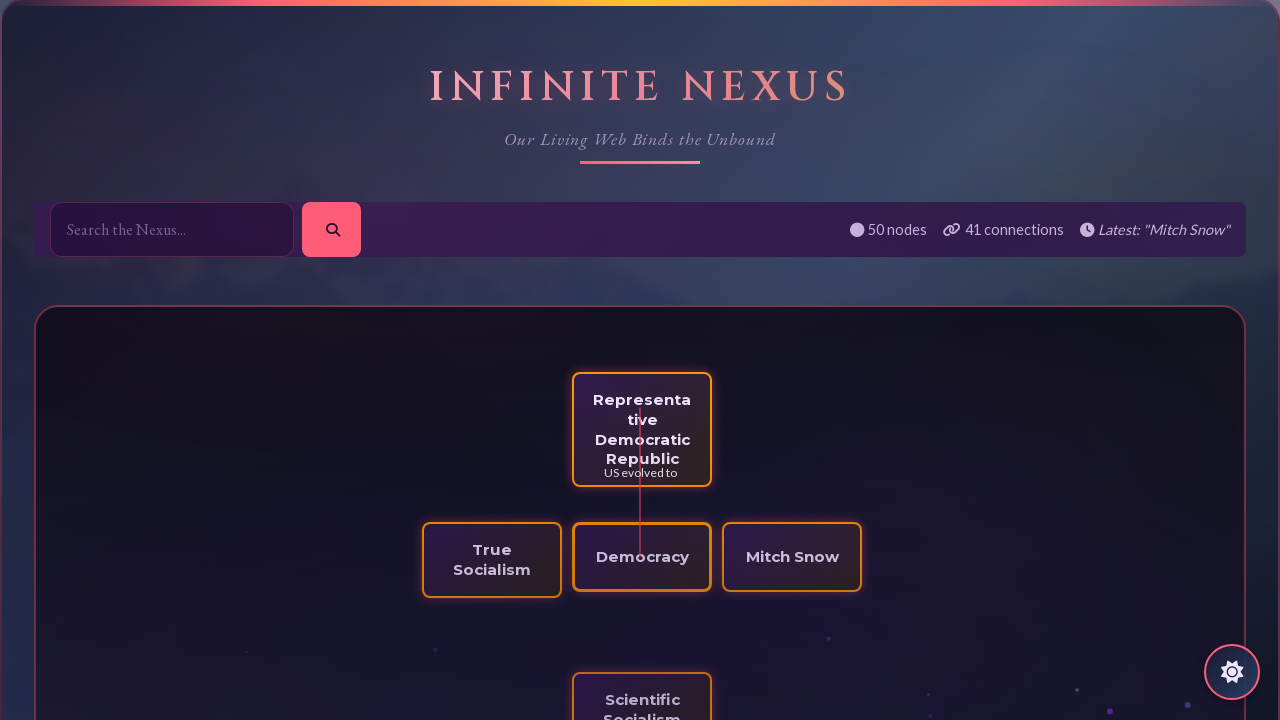

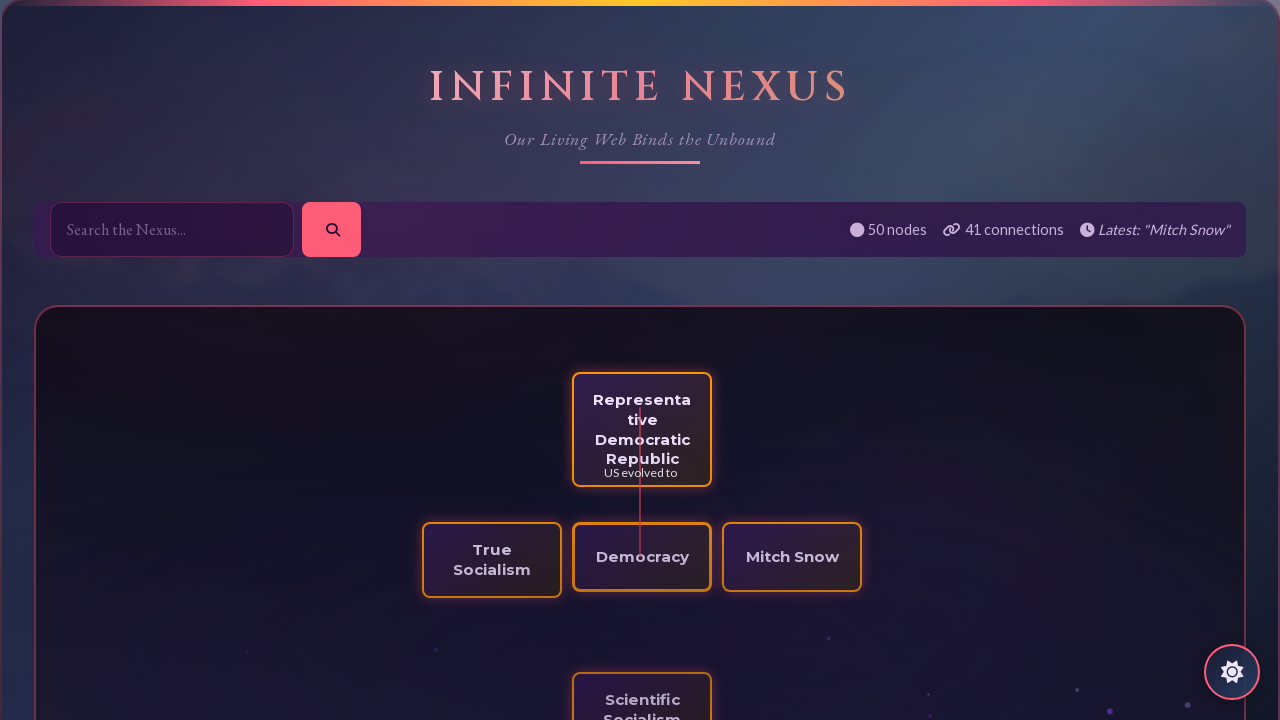